Tests dropdown selection functionality by selecting options using both value-based and index-based selection methods on a practice form page.

Starting URL: http://www.qaclickacademy.com/practice.php

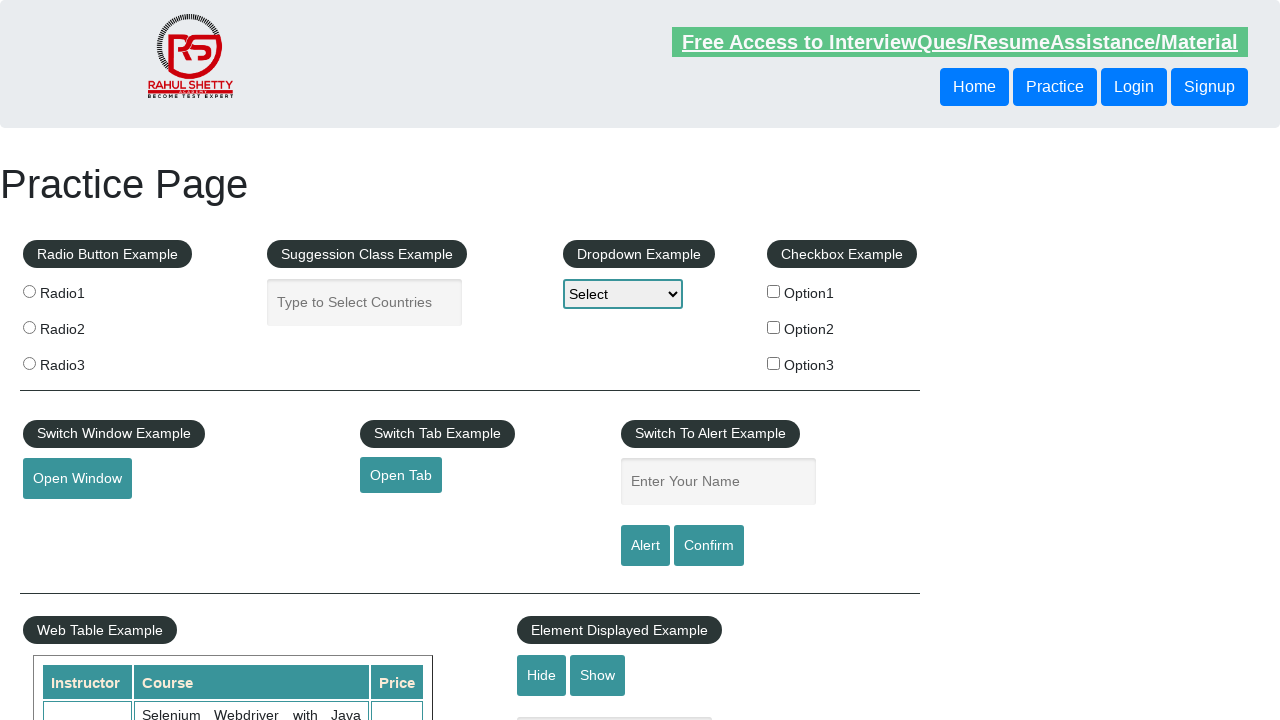

Selected 'option1' from dropdown using value-based selection on select[name='dropdown-class-example']
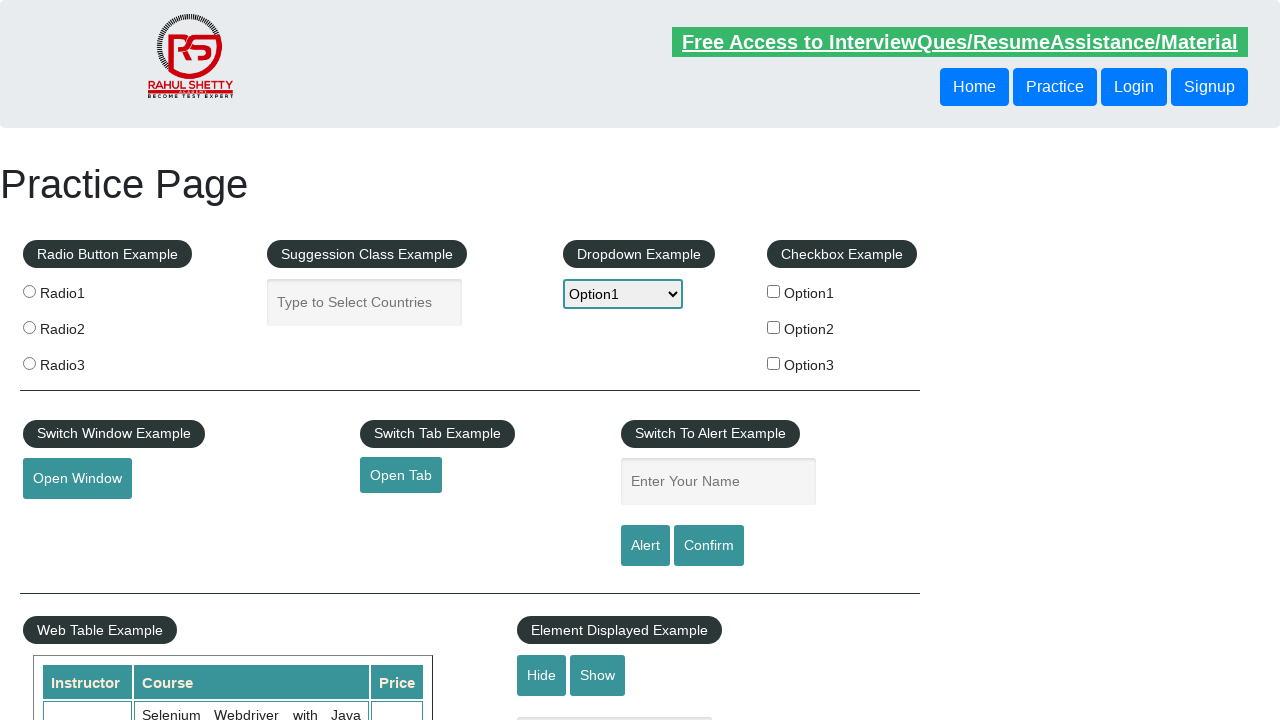

Waited 2 seconds after selecting option1
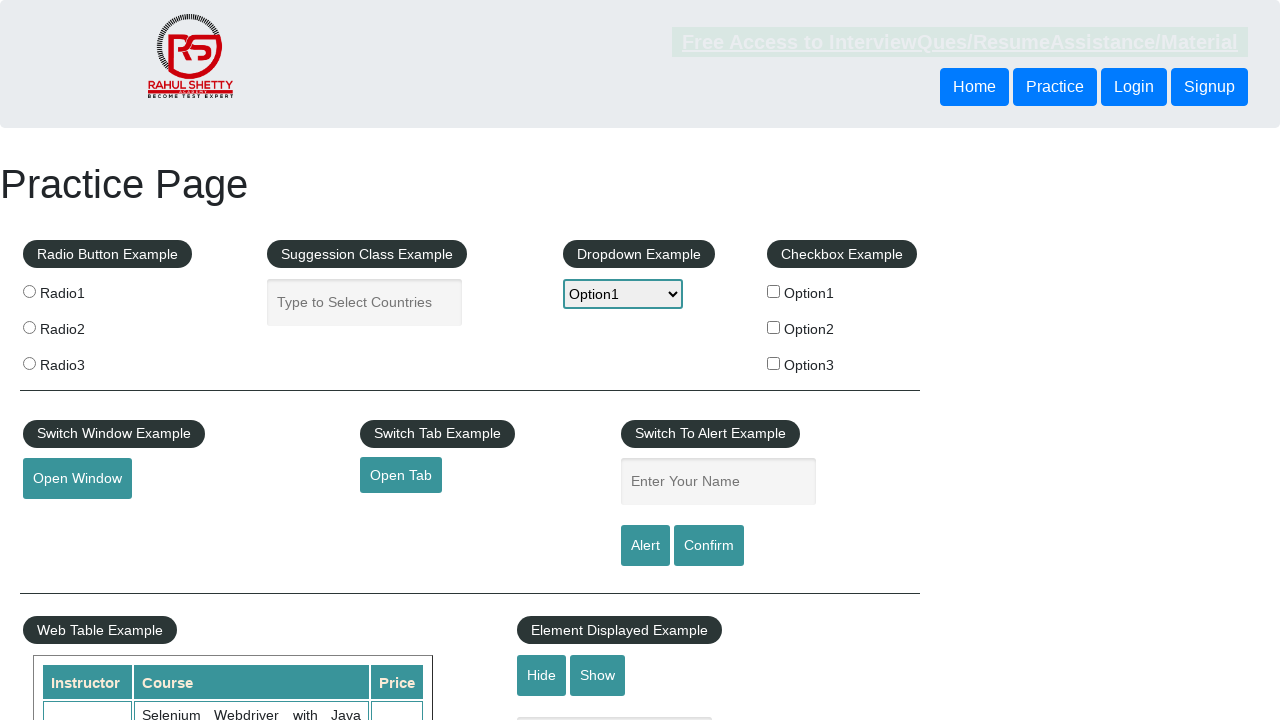

Selected 'option2' from dropdown using value-based selection on select[name='dropdown-class-example']
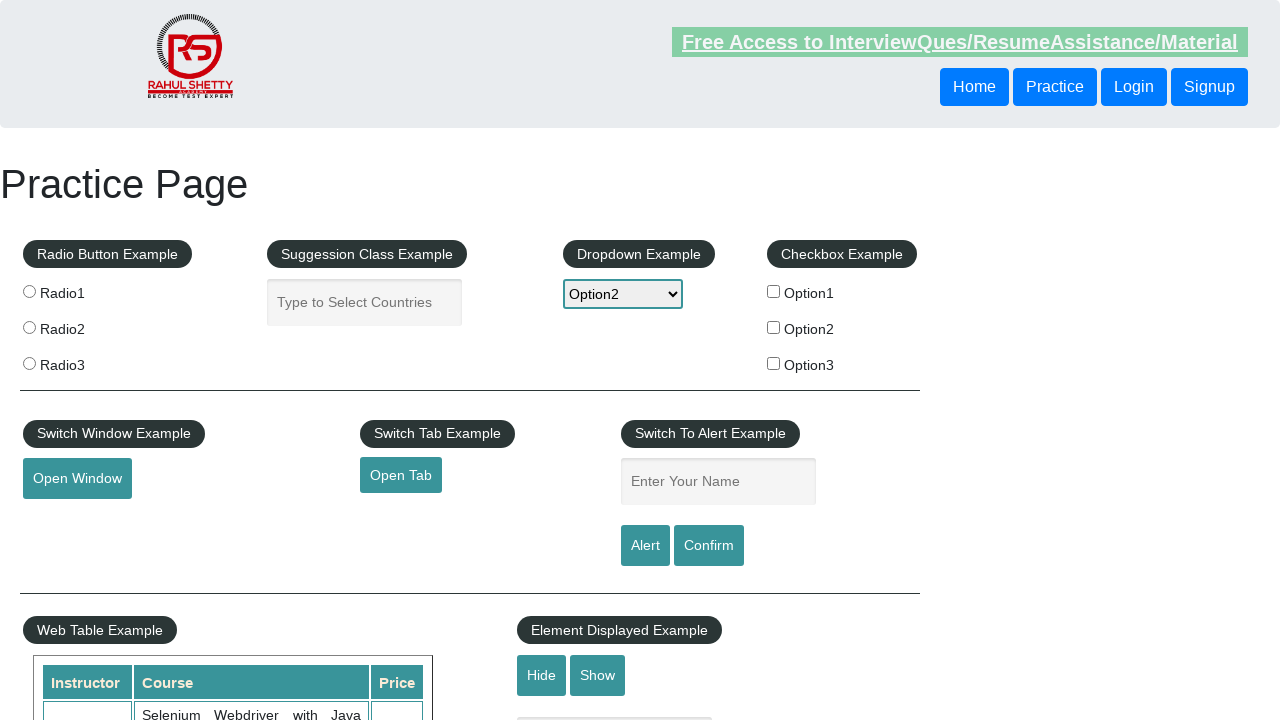

Waited 2 seconds after selecting option2
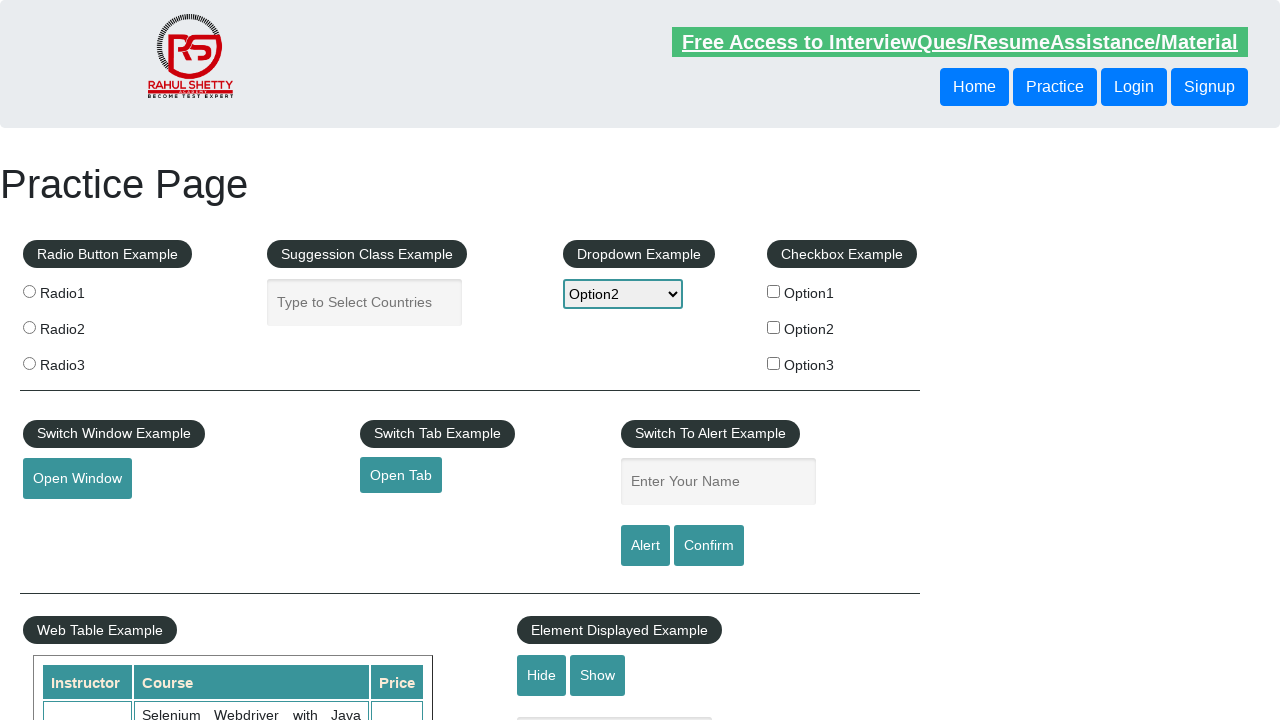

Selected 'option3' from dropdown using value-based selection on select[name='dropdown-class-example']
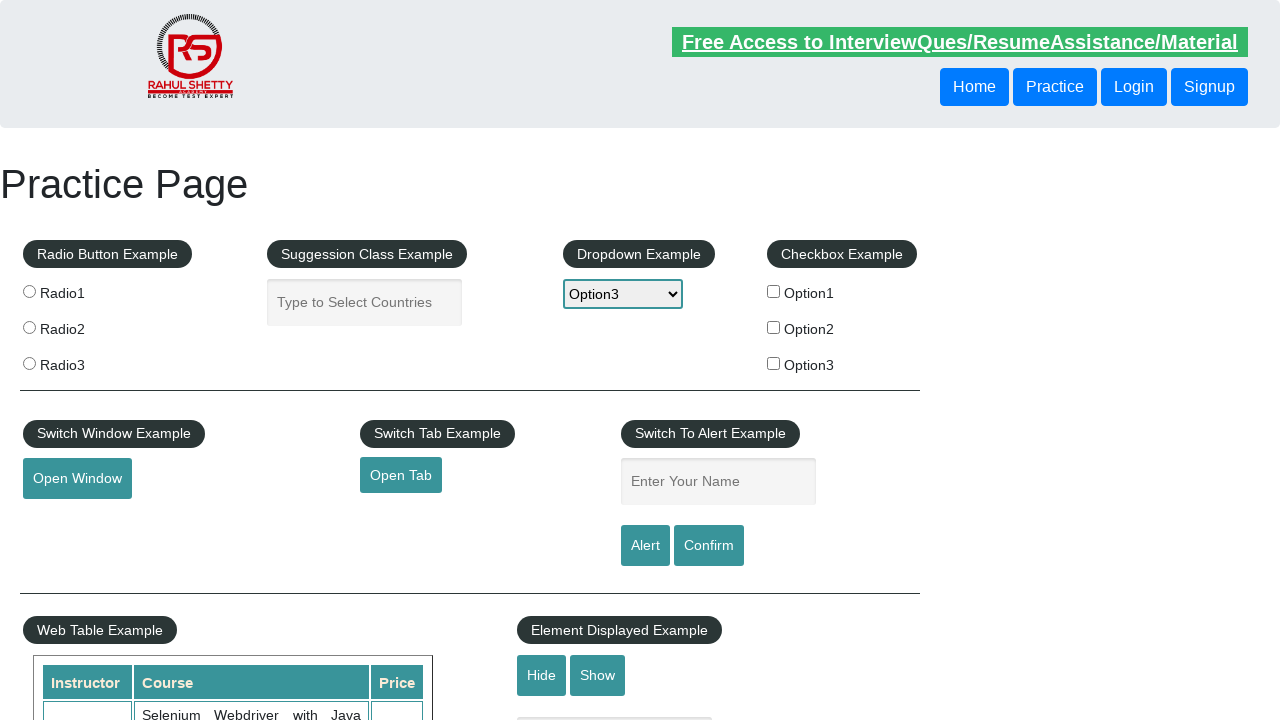

Waited 2 seconds after selecting option3
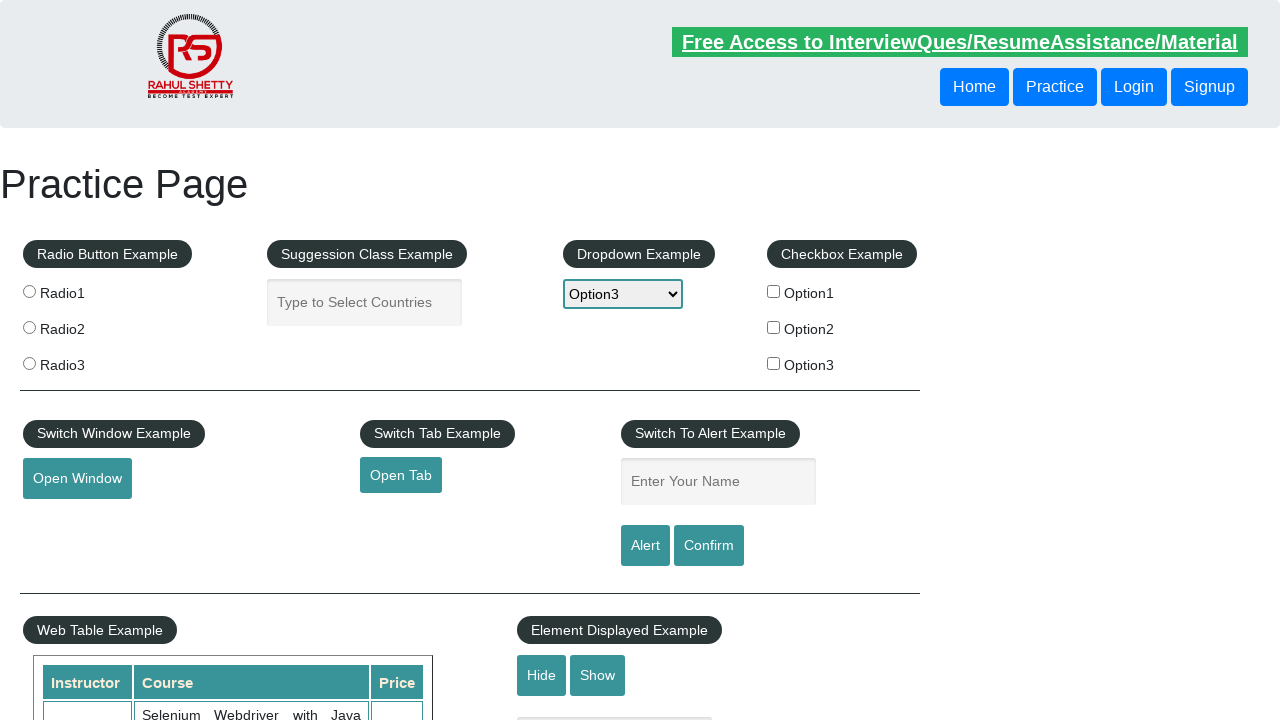

Selected dropdown option at index 0 using index-based selection on select[name='dropdown-class-example']
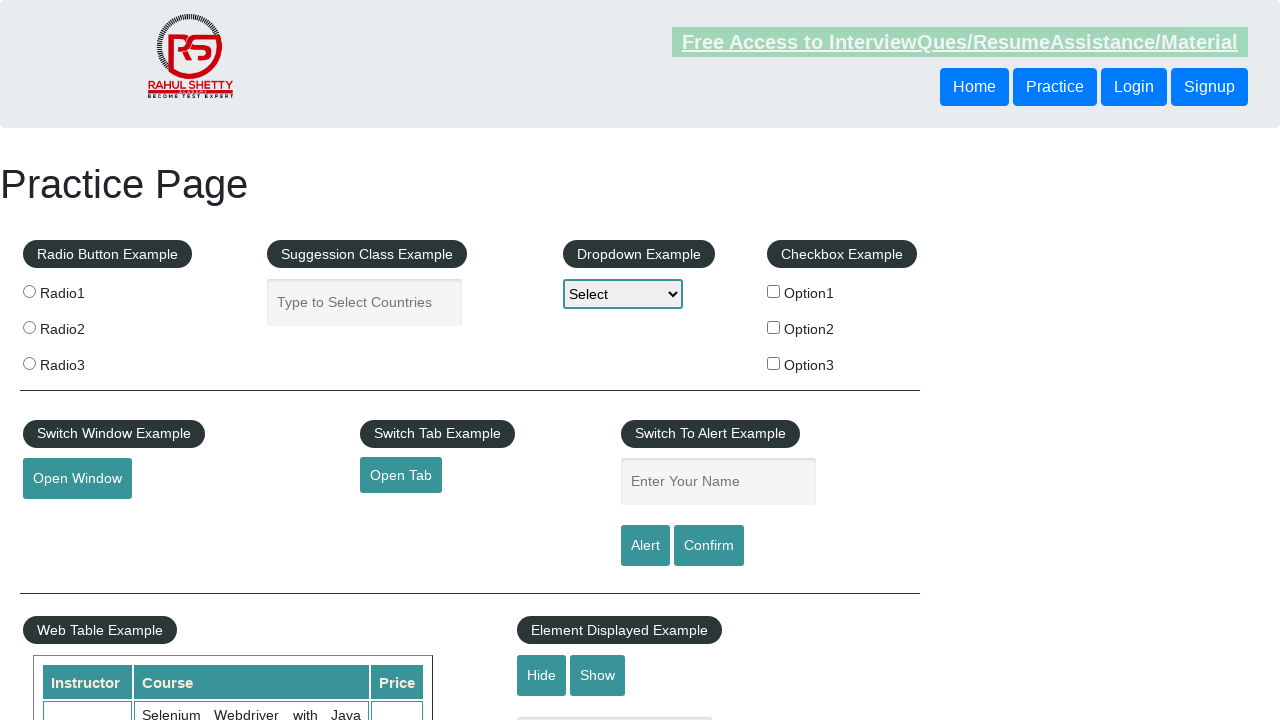

Waited 2 seconds after selecting index 0
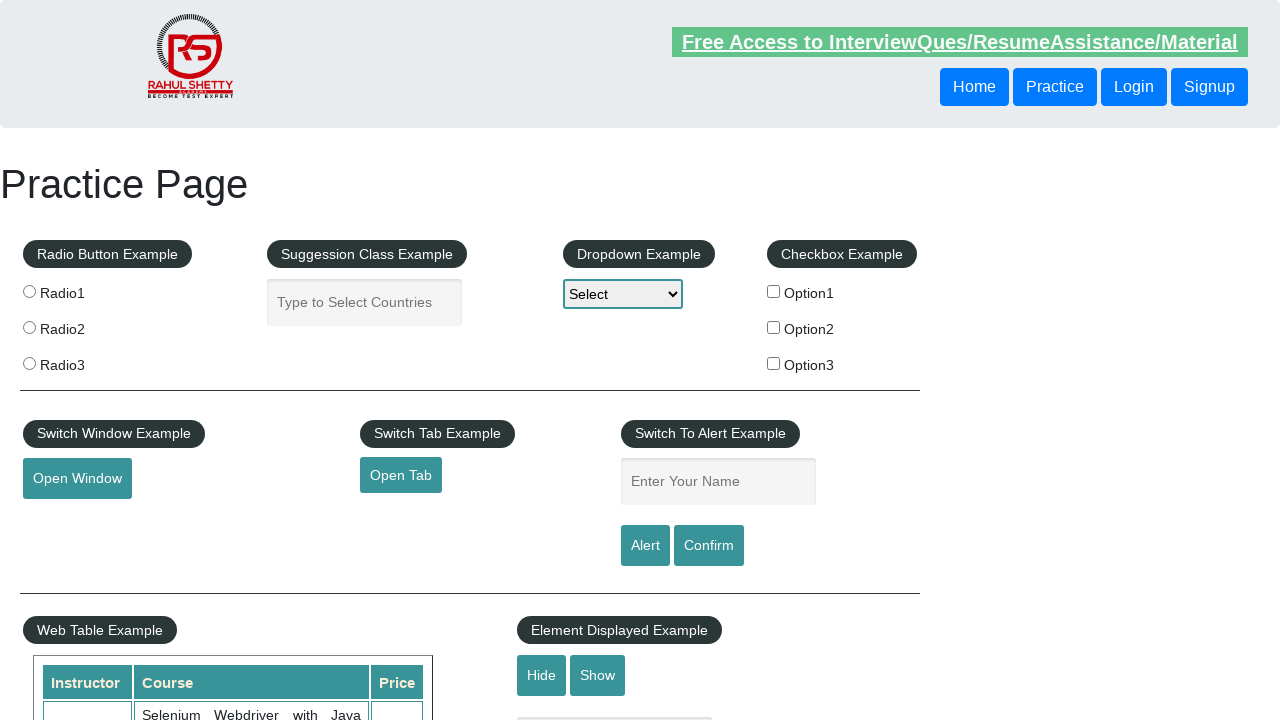

Selected dropdown option at index 1 using index-based selection on select[name='dropdown-class-example']
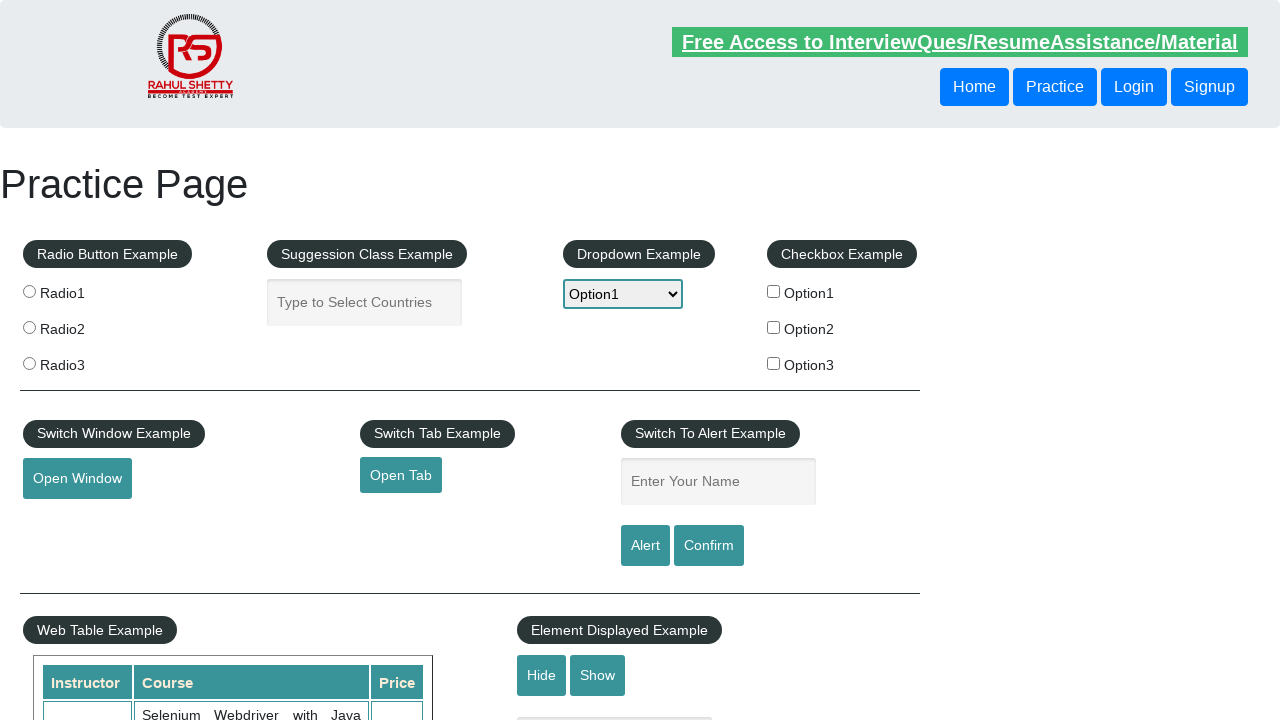

Waited 2 seconds after selecting index 1
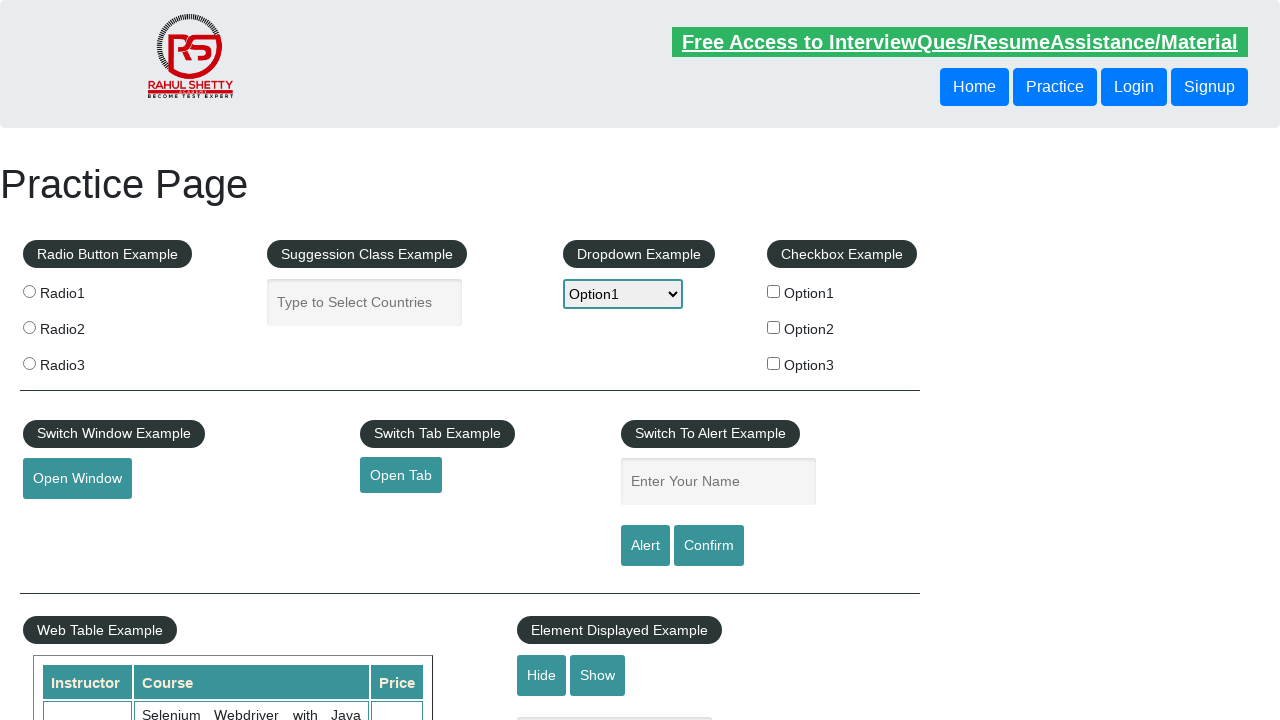

Selected dropdown option at index 2 using index-based selection on select[name='dropdown-class-example']
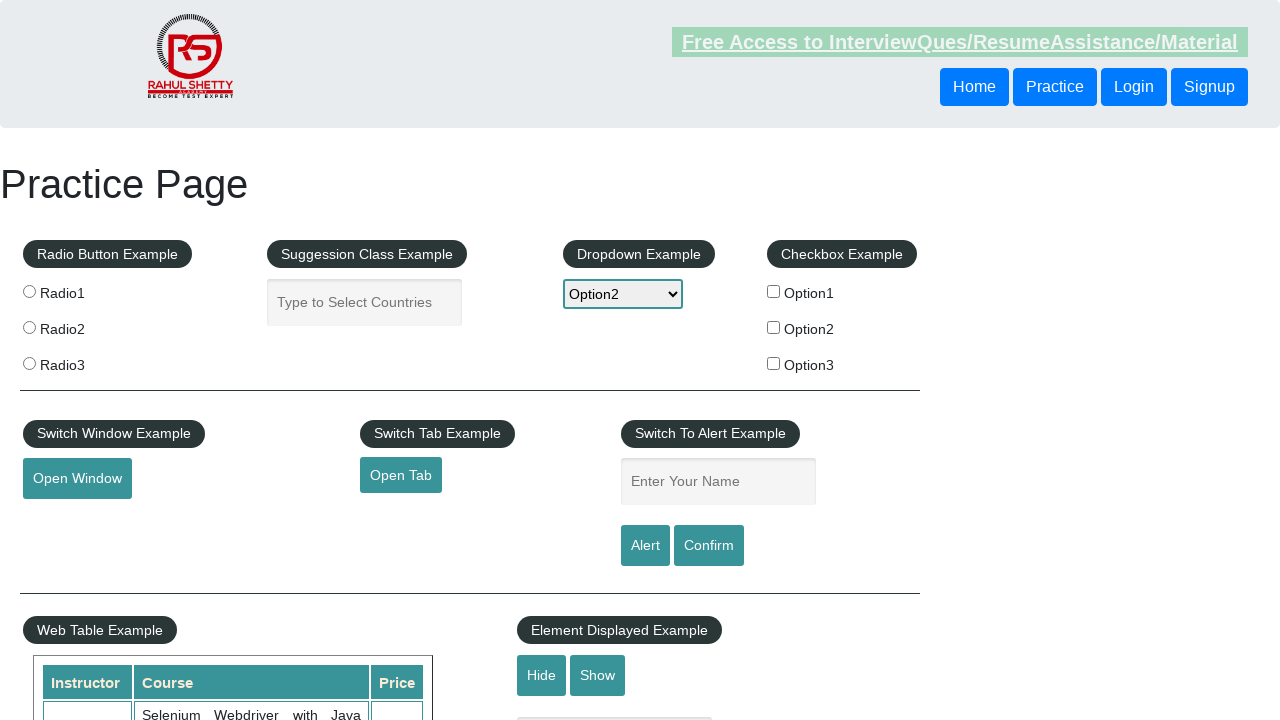

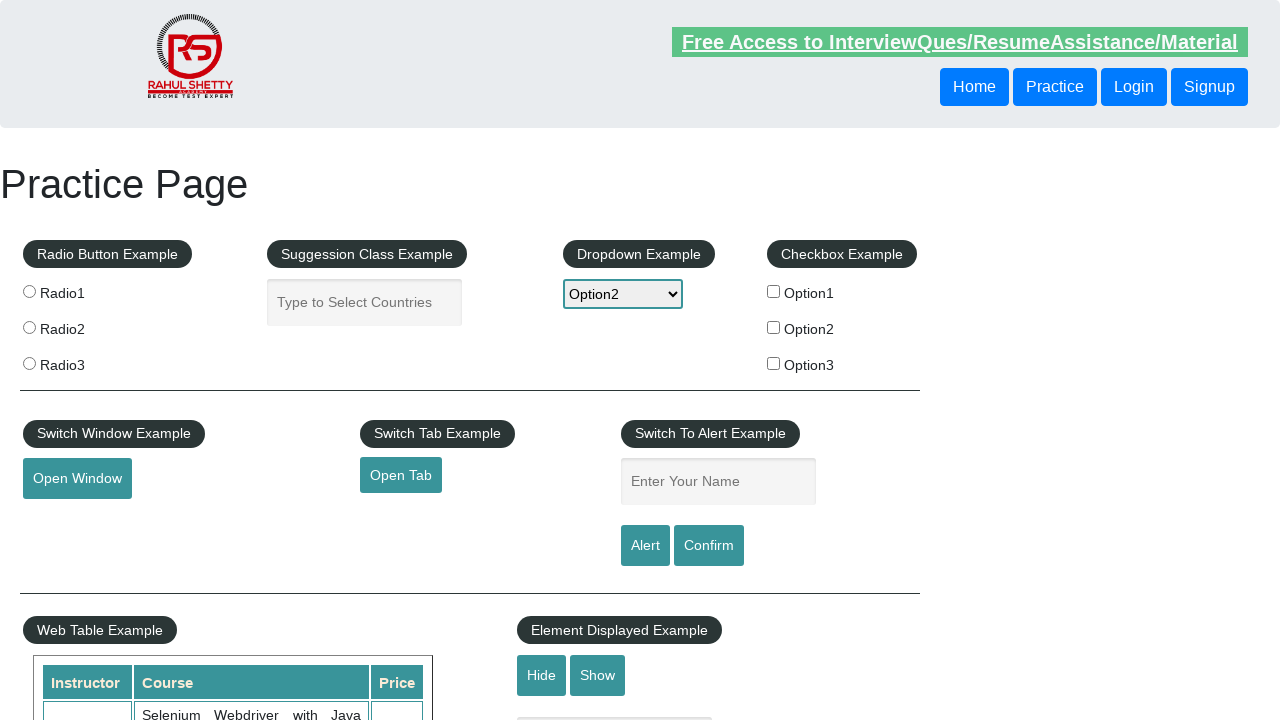